Tests dynamic content loading by clicking a button and waiting for hidden content to become visible

Starting URL: https://the-internet.herokuapp.com/dynamic_loading/1

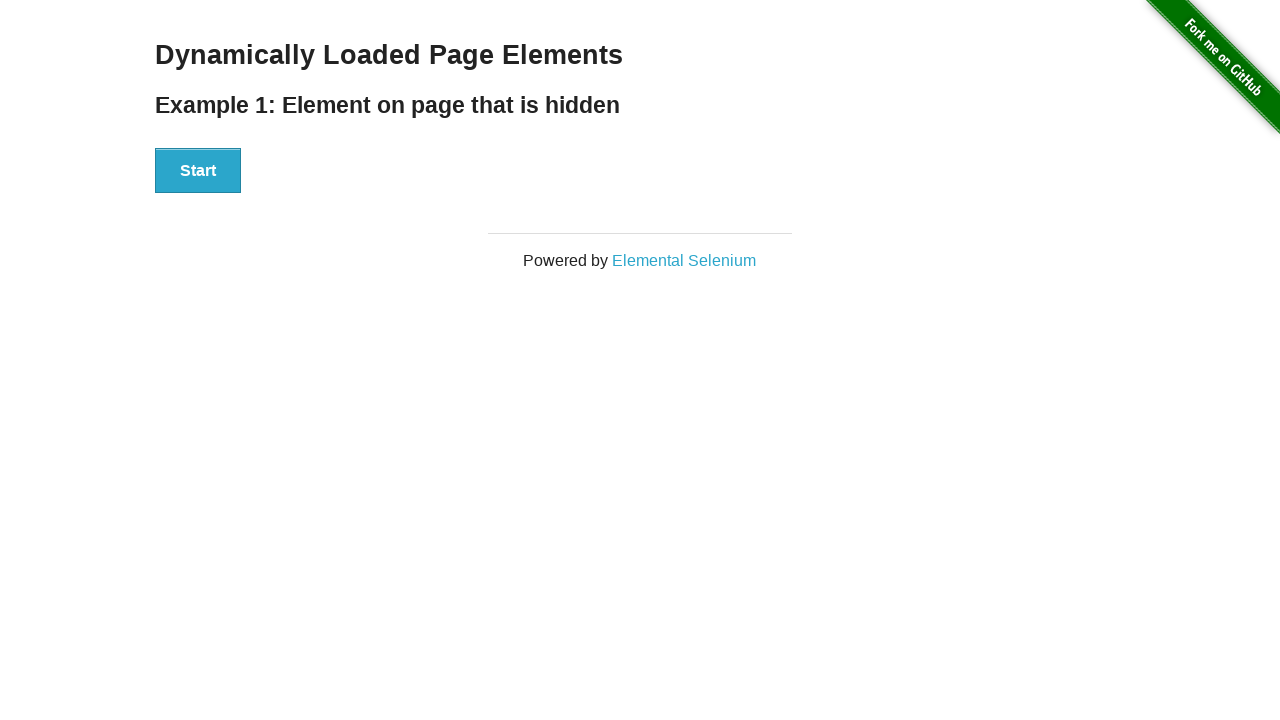

Navigated to dynamic loading test page
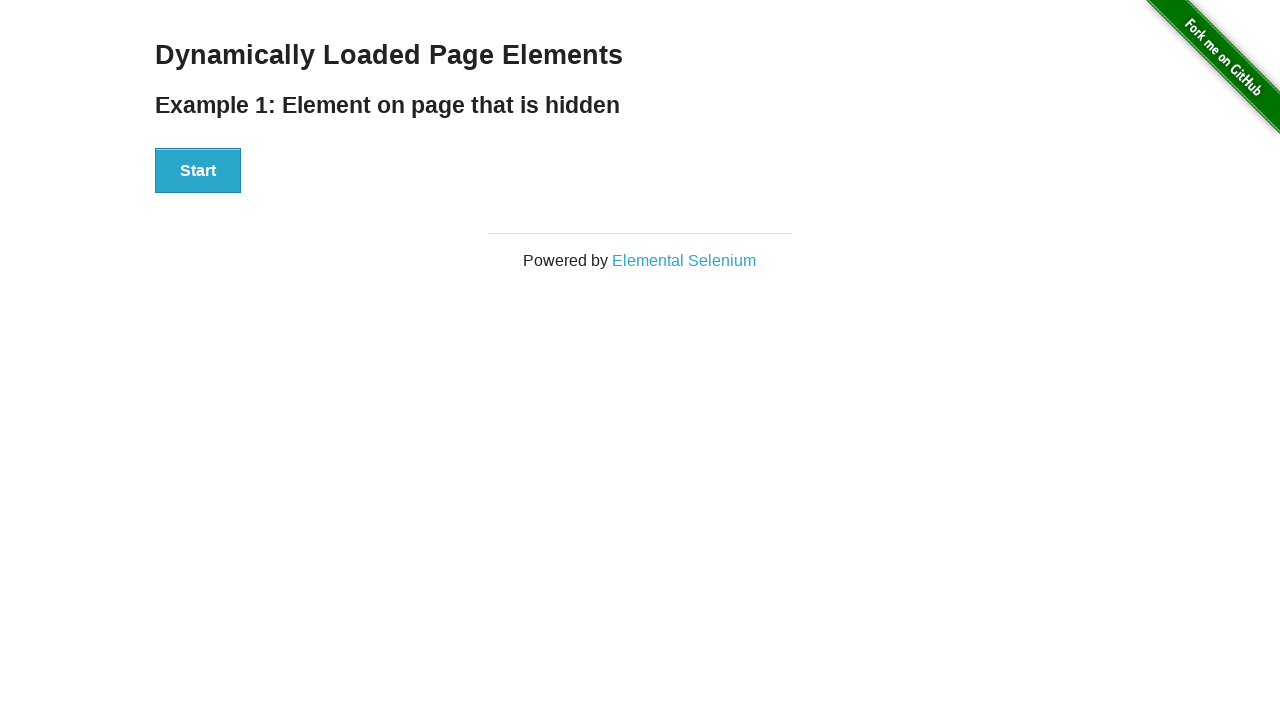

Clicked Start button to trigger dynamic content loading at (198, 171) on #start button
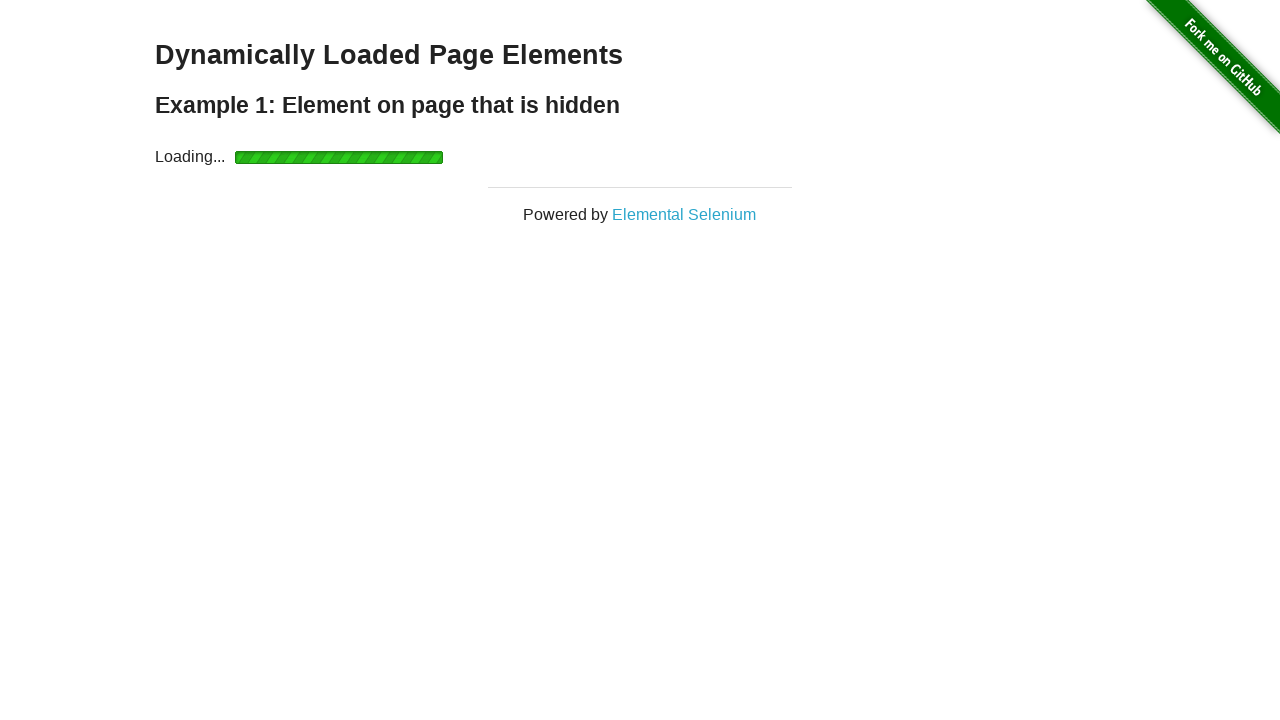

Waited for hidden content to become visible
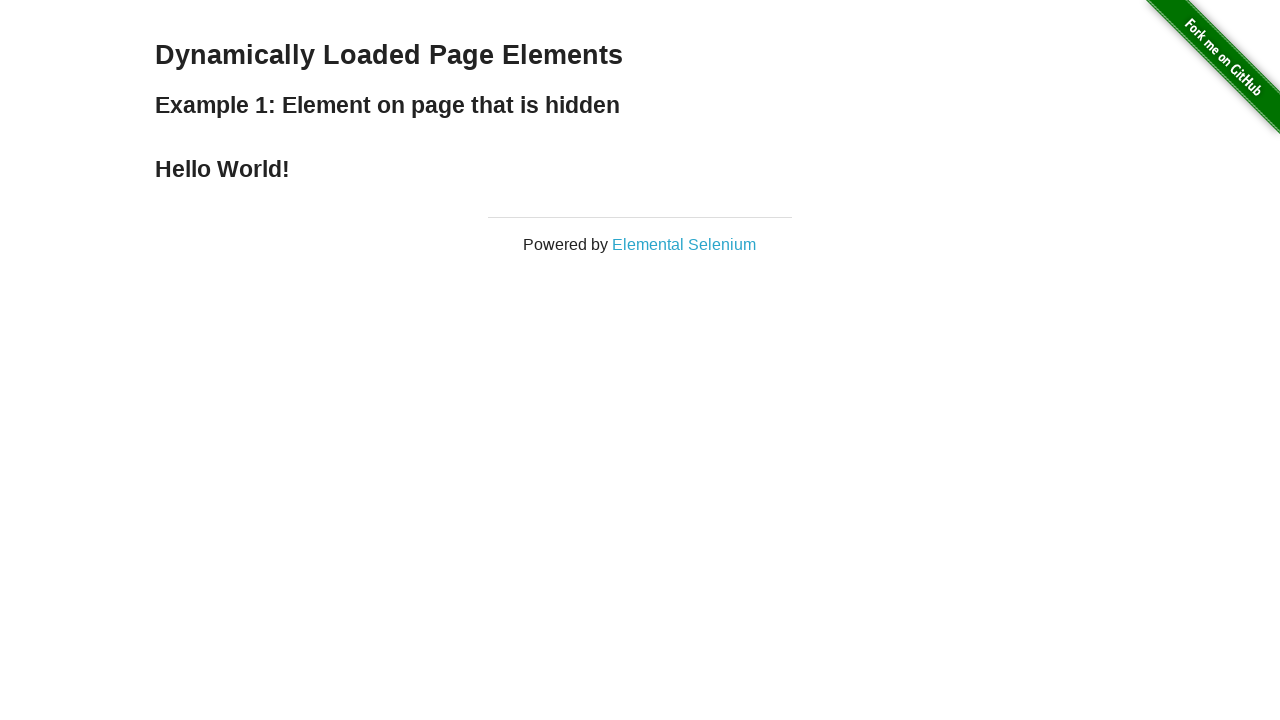

Retrieved text from dynamically loaded element: 'Hello World!'
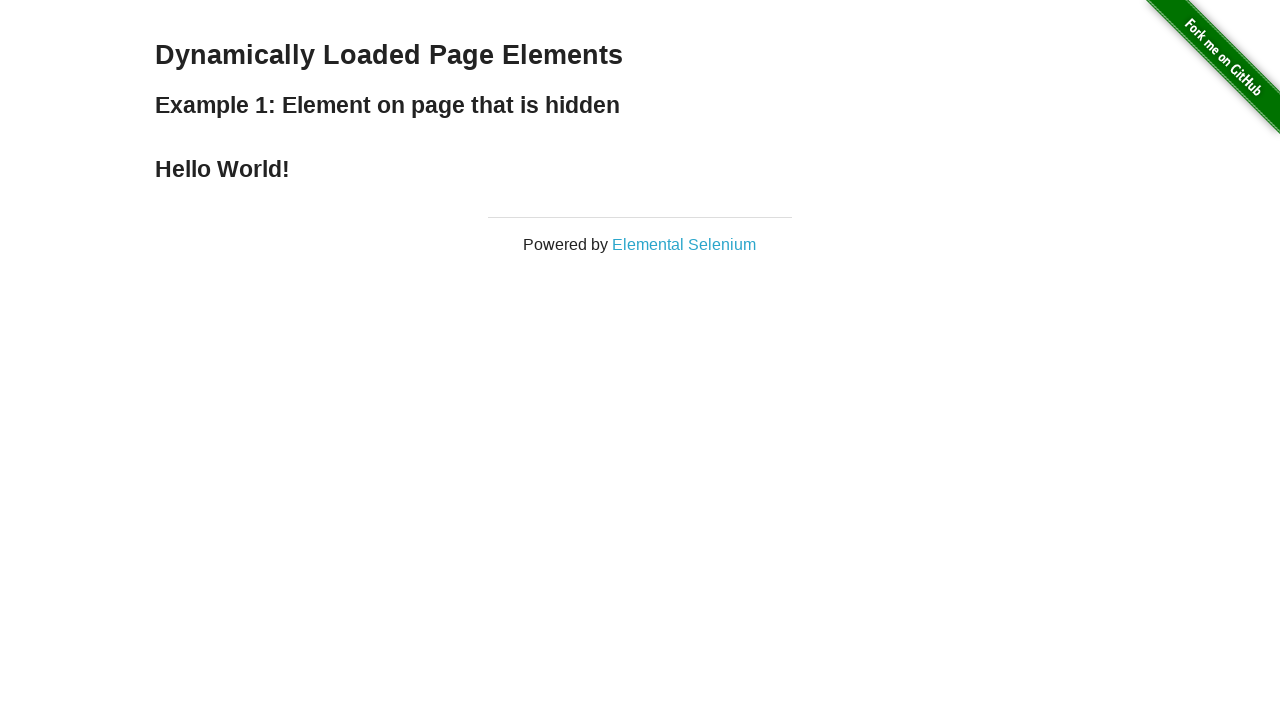

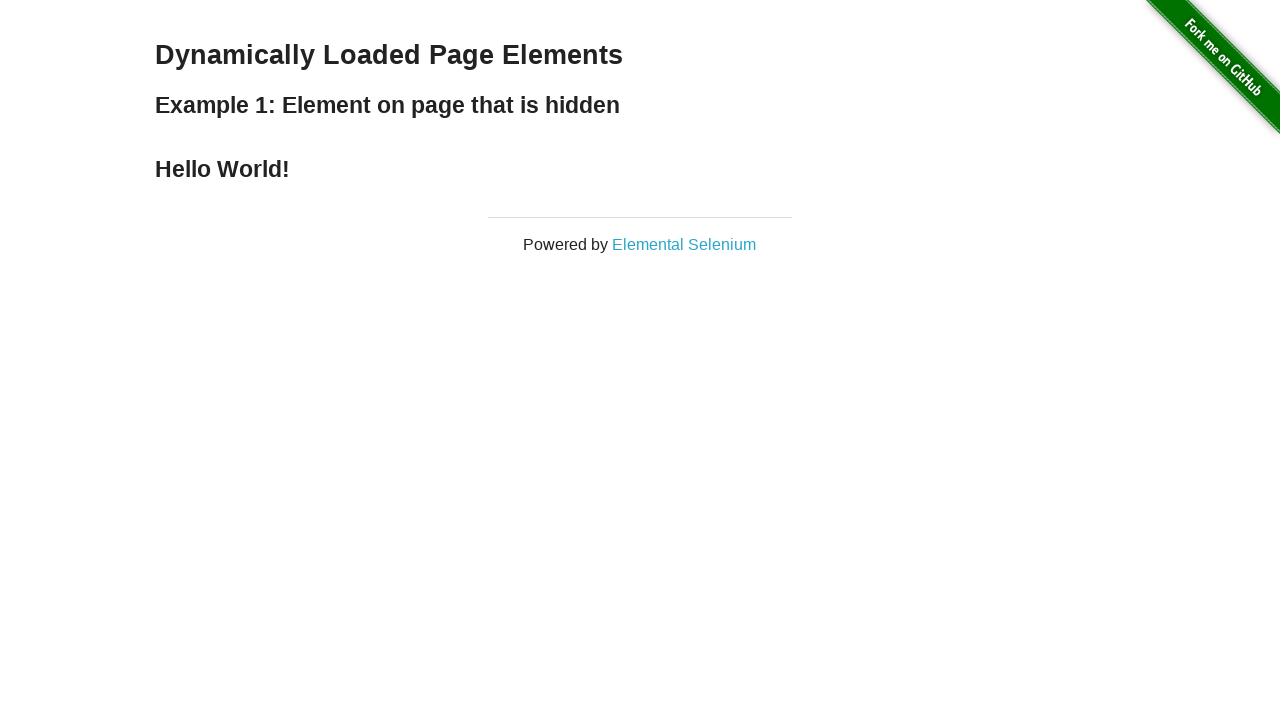